Tests opening a popup window, clicking a link within it, closing the popup, and then selecting a radio button on the main page

Starting URL: https://rahulshettyacademy.com/AutomationPractice/

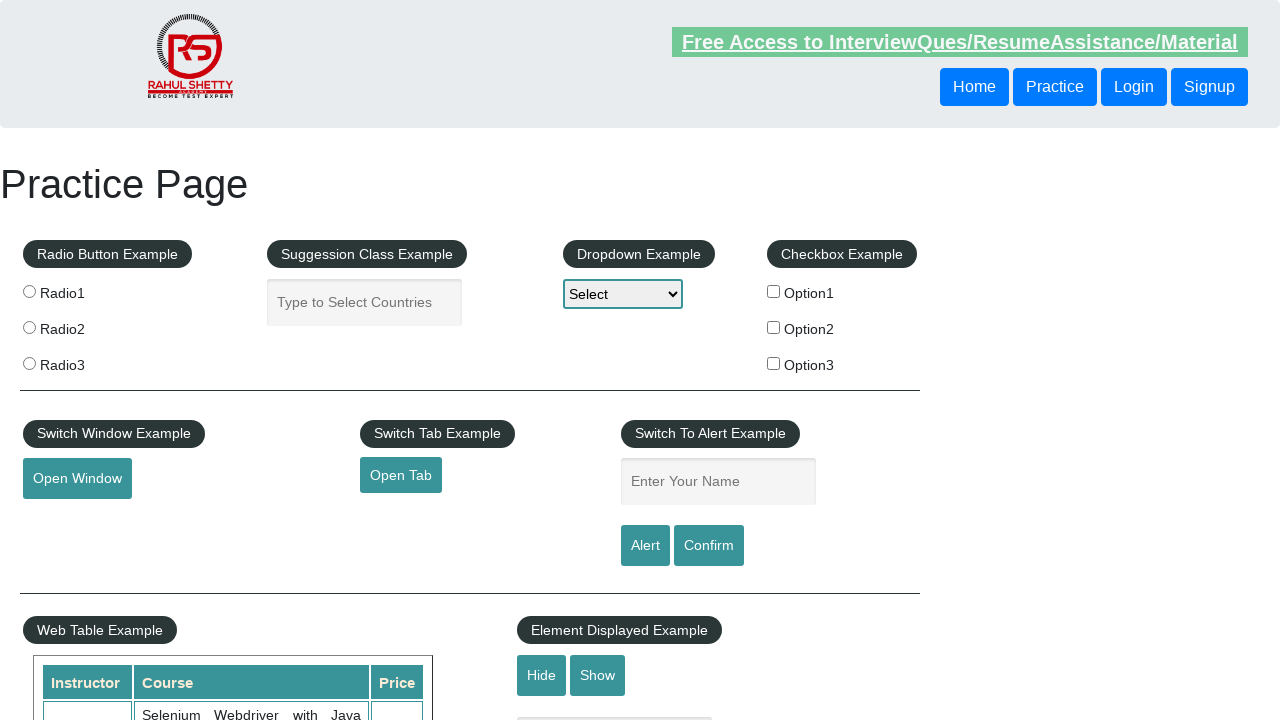

Clicked 'Open Window' button and popup opened at (77, 479) on internal:role=button[name="Open Window"i]
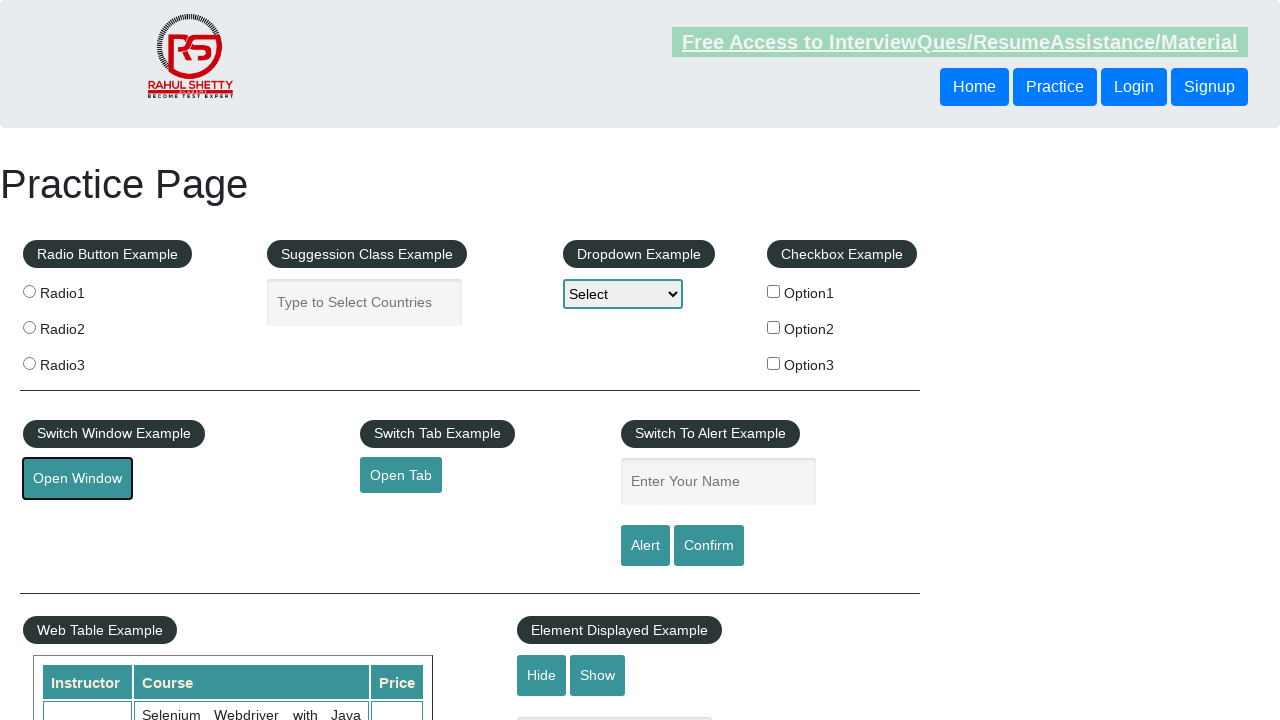

Captured popup window reference
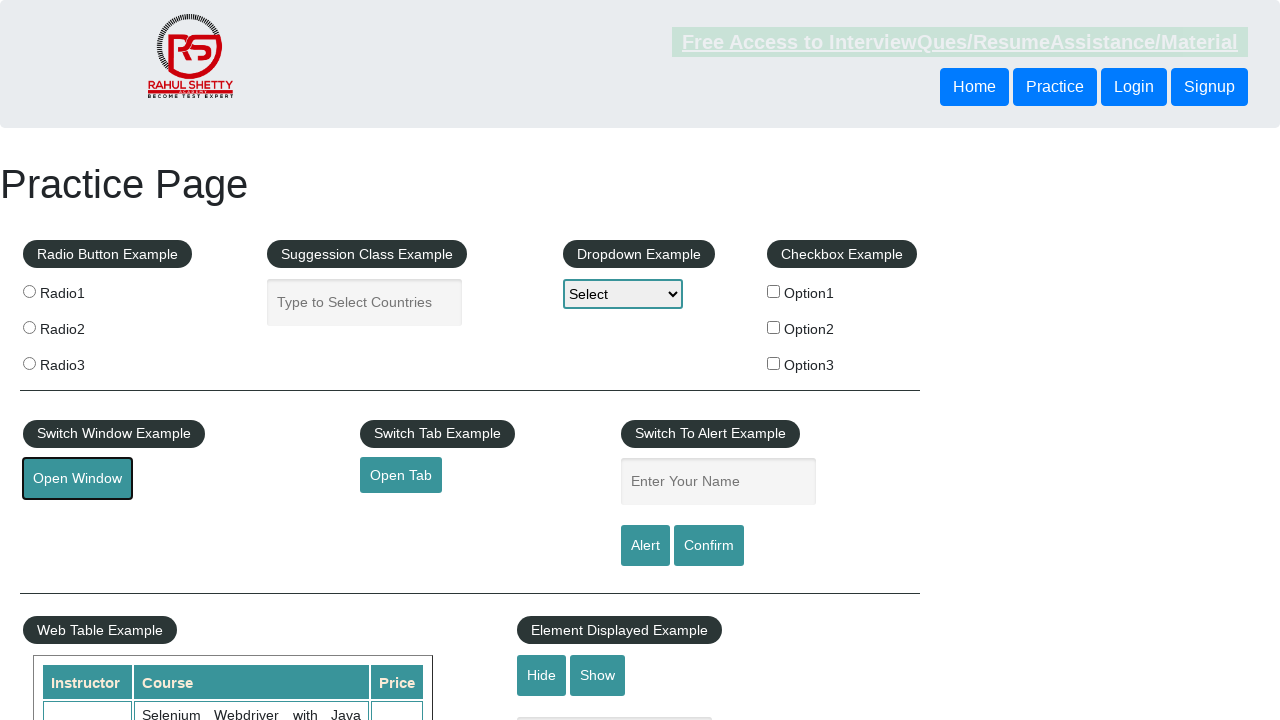

Clicked 'Access all our Courses' link in popup window at (1052, 124) on internal:role=link[name="Access all our Courses"i]
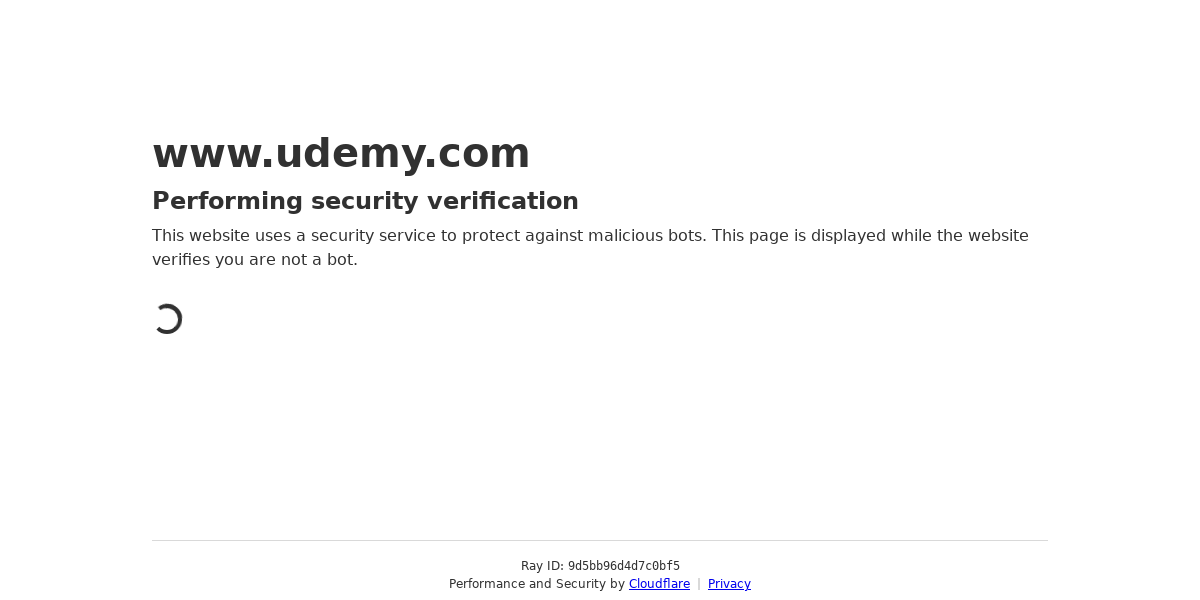

Closed the popup window
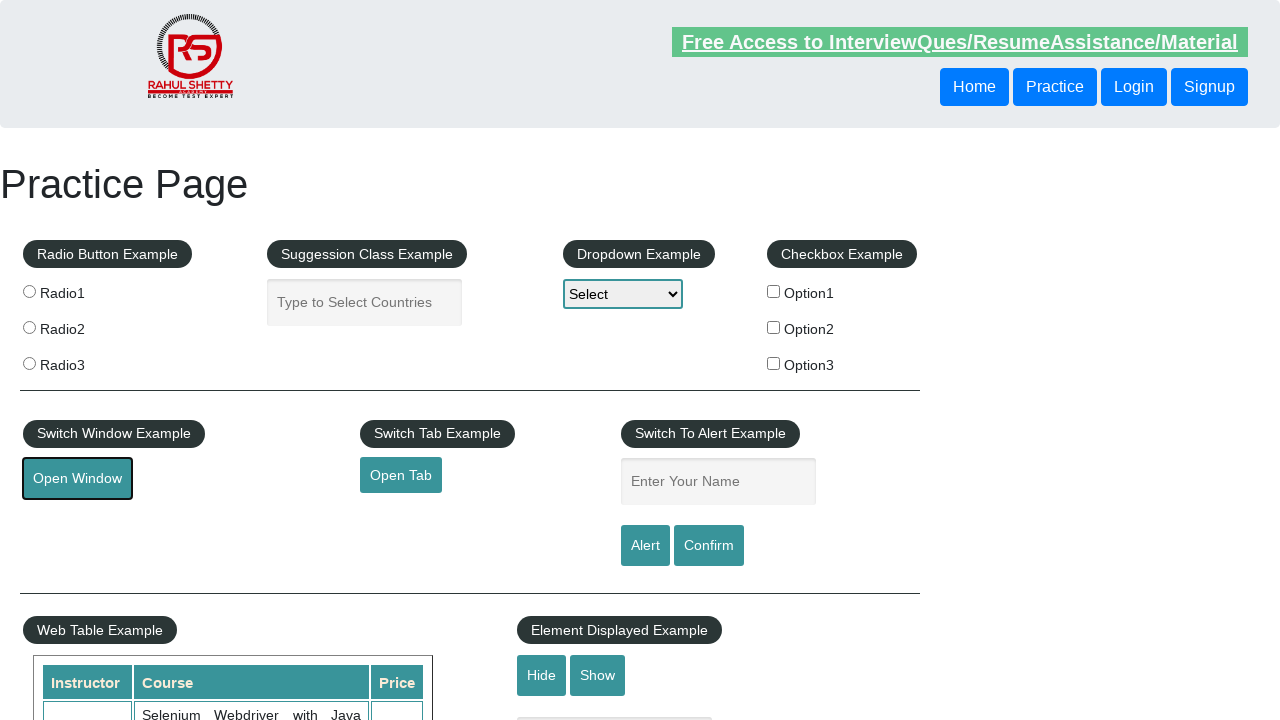

Selected Radio1 button on the main page at (29, 291) on label >> internal:has-text="Radio1"i >> internal:role=radio
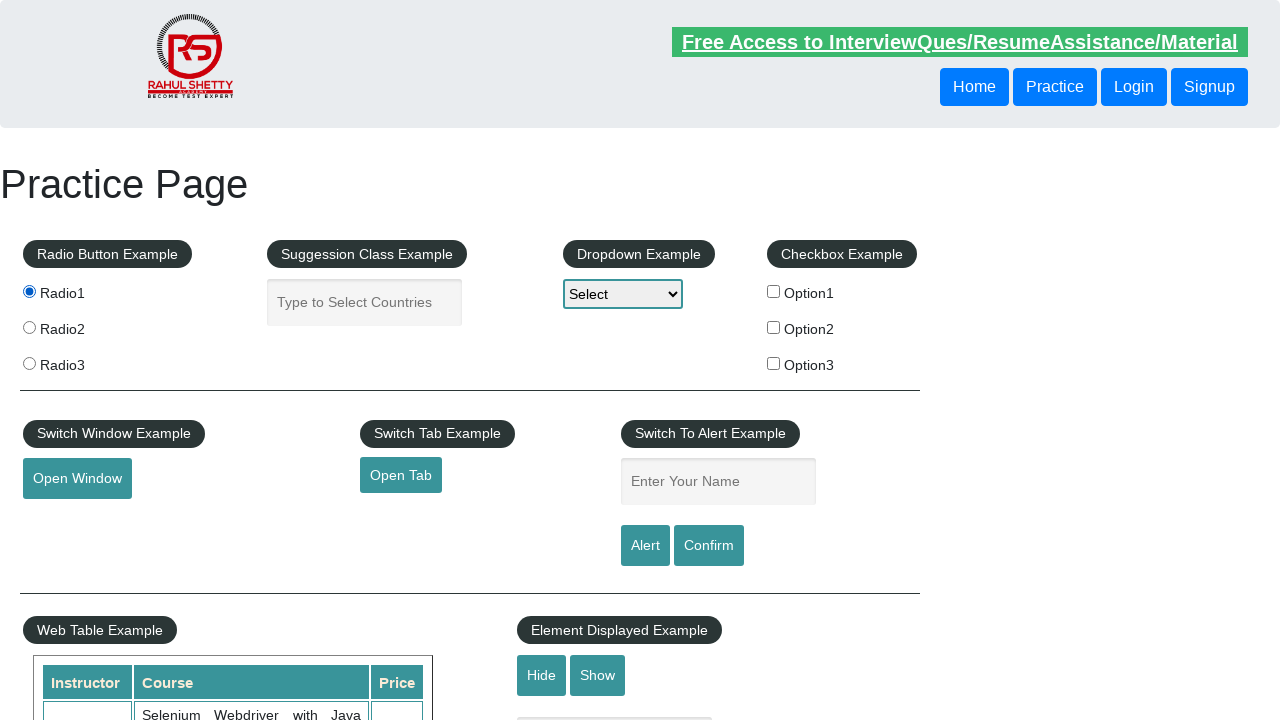

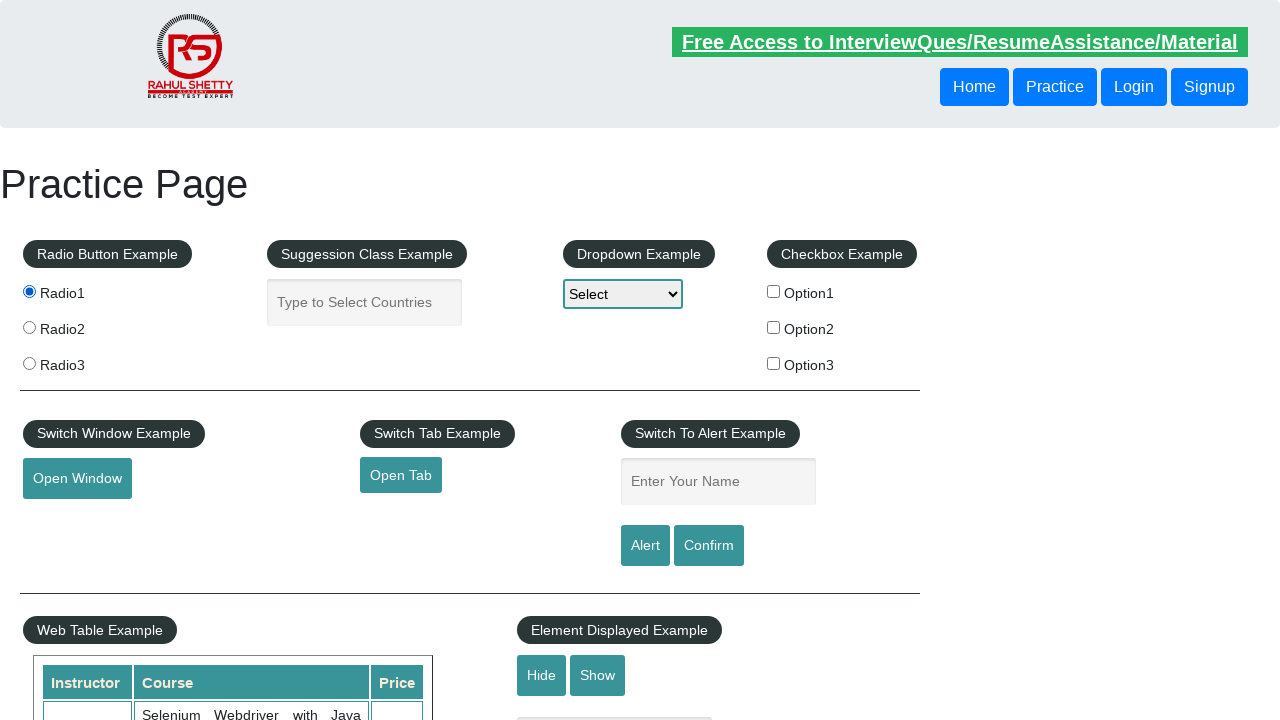